Automates the RPA Challenge by clicking the start button and filling out multiple form submissions with personal information fields (name, email, company, address, phone, role), then submitting each form.

Starting URL: http://www.rpachallenge.com/

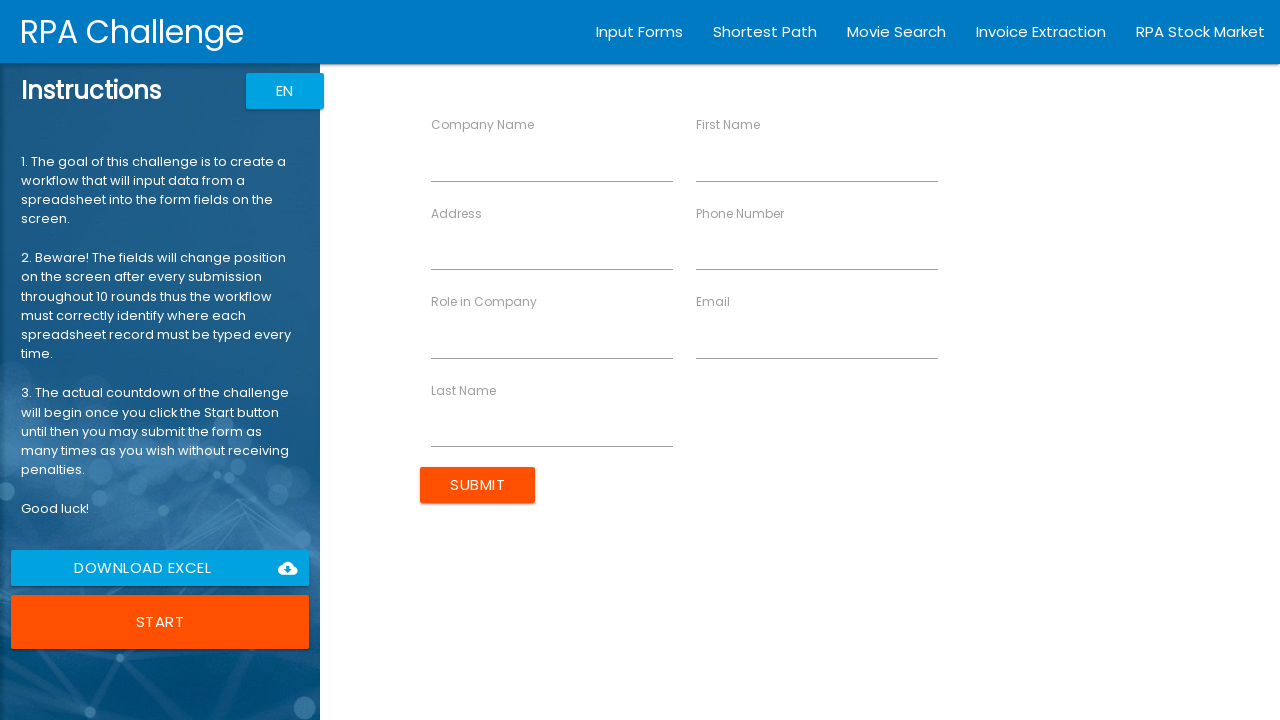

Clicked the Start button to begin the RPA Challenge at (160, 622) on button.uiColorButton
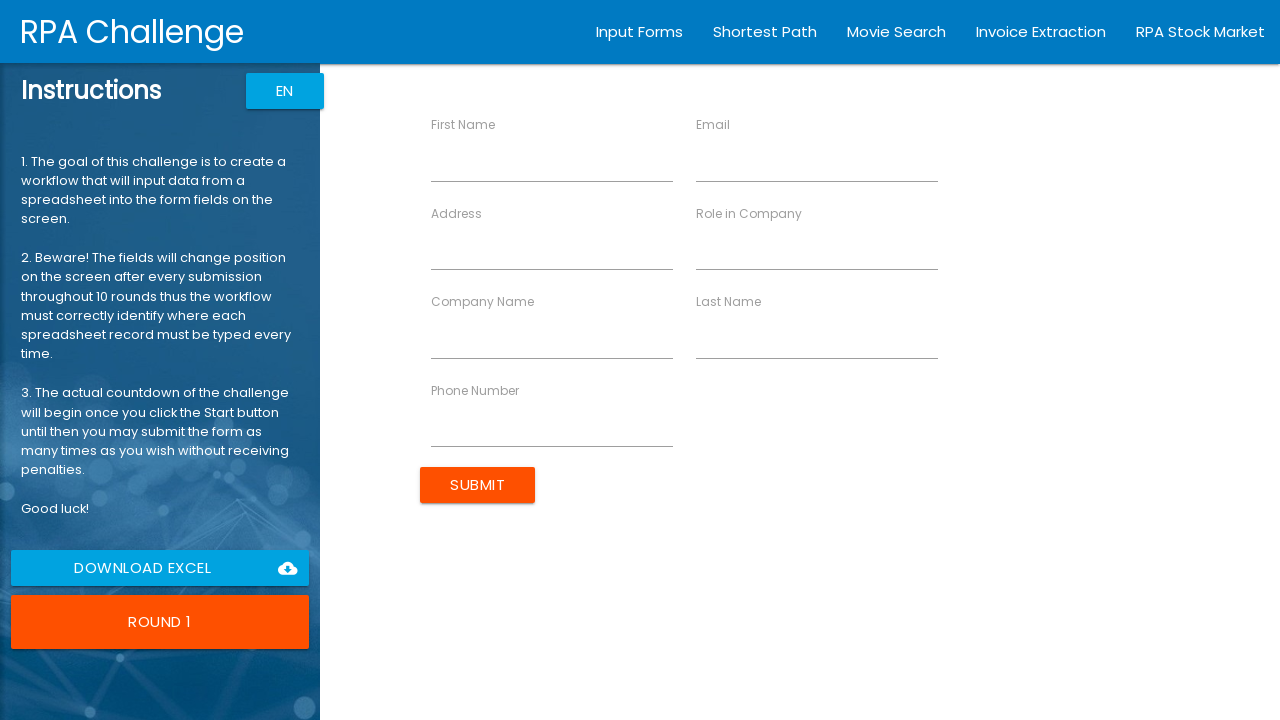

Form fields loaded and ready for input
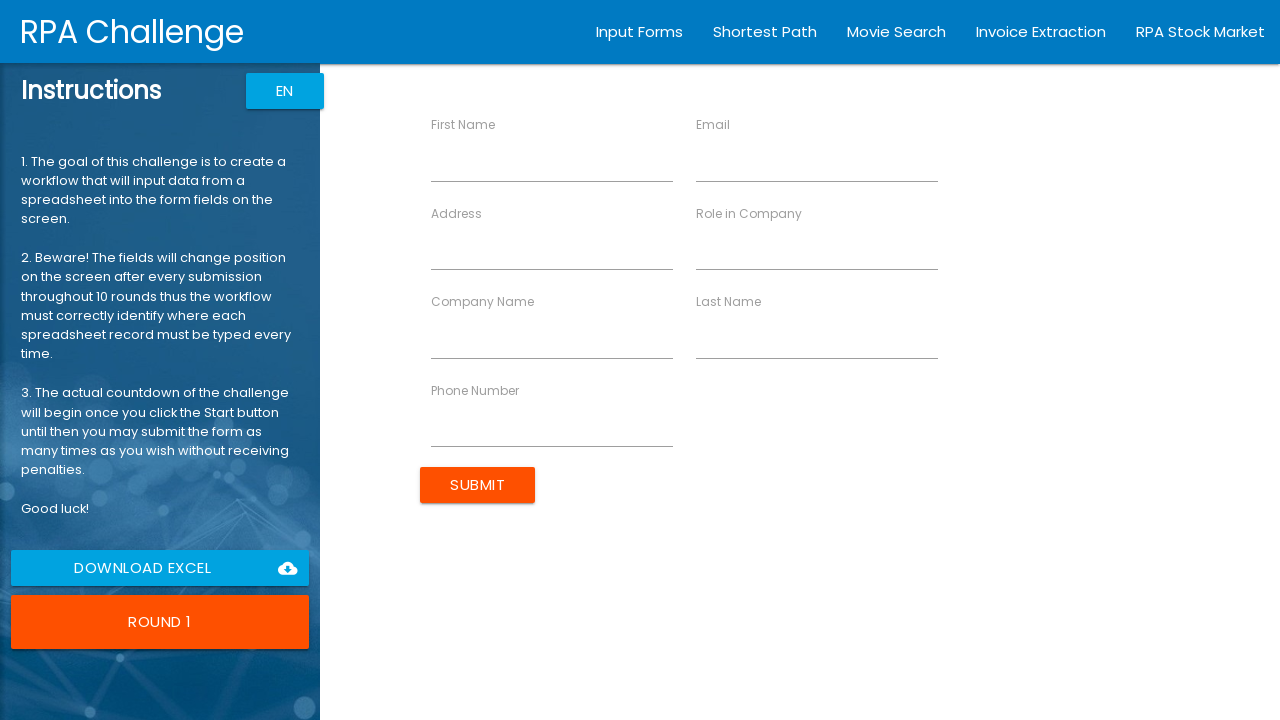

Filled first name field with 'John' on input[ng-reflect-name='labelFirstName']
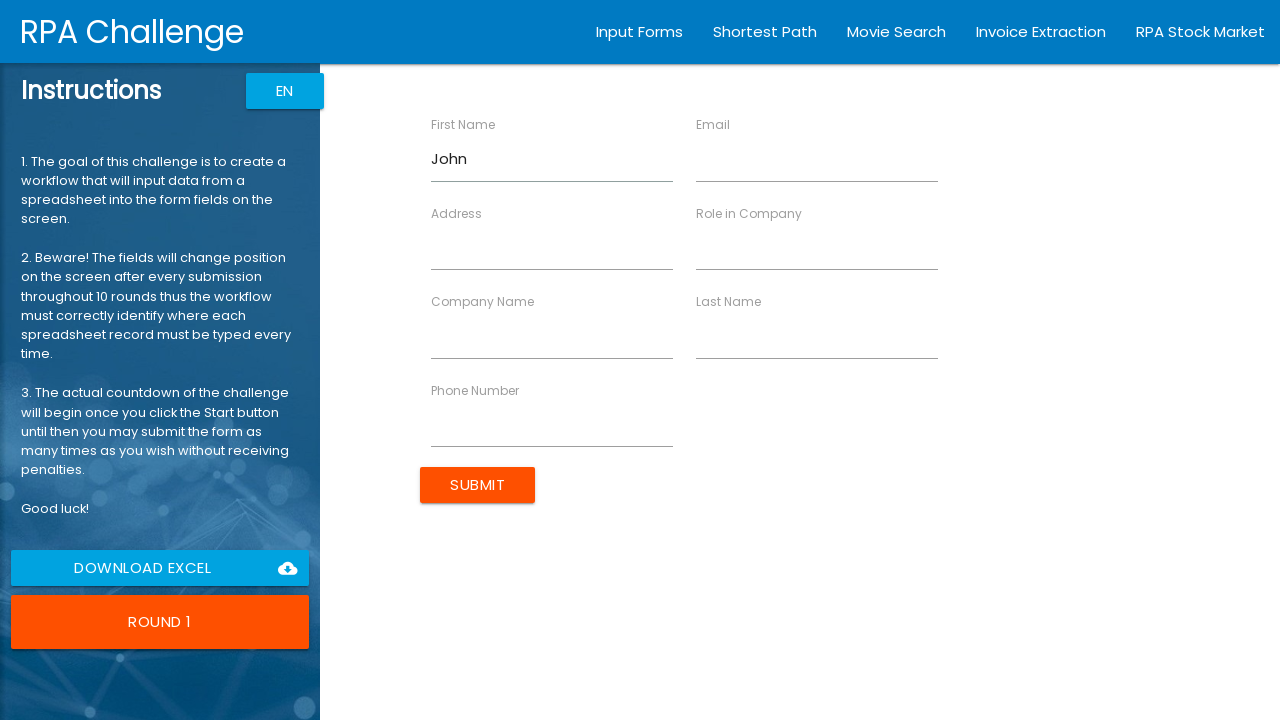

Filled last name field with 'Smith' on input[ng-reflect-name='labelLastName']
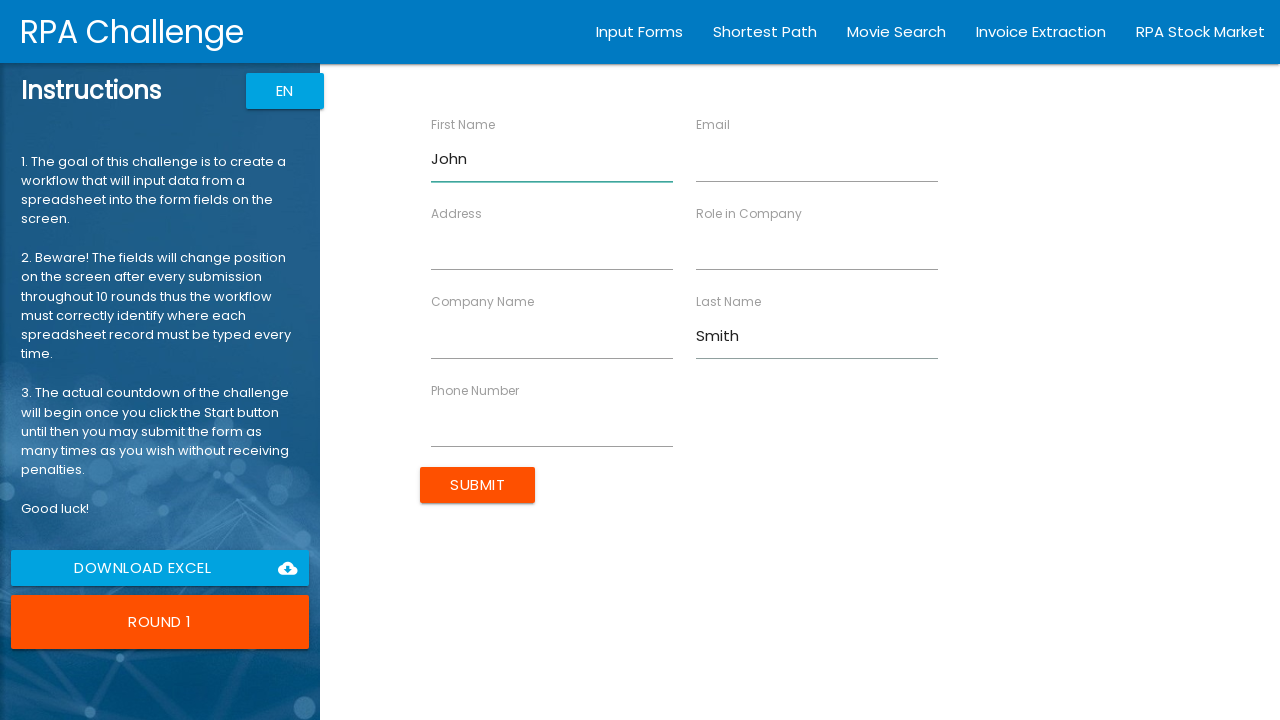

Filled company name field with 'Acme Corp' on input[ng-reflect-name='labelCompanyName']
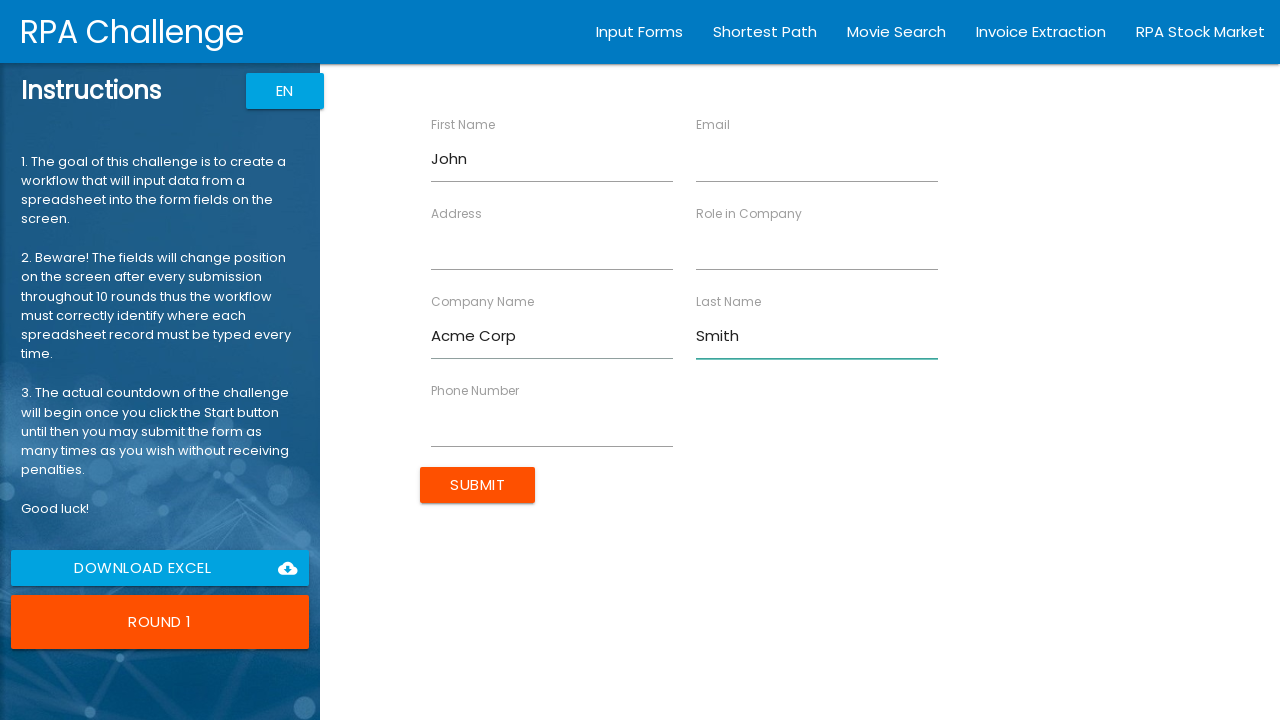

Filled role field with 'Developer' on input[ng-reflect-name='labelRole']
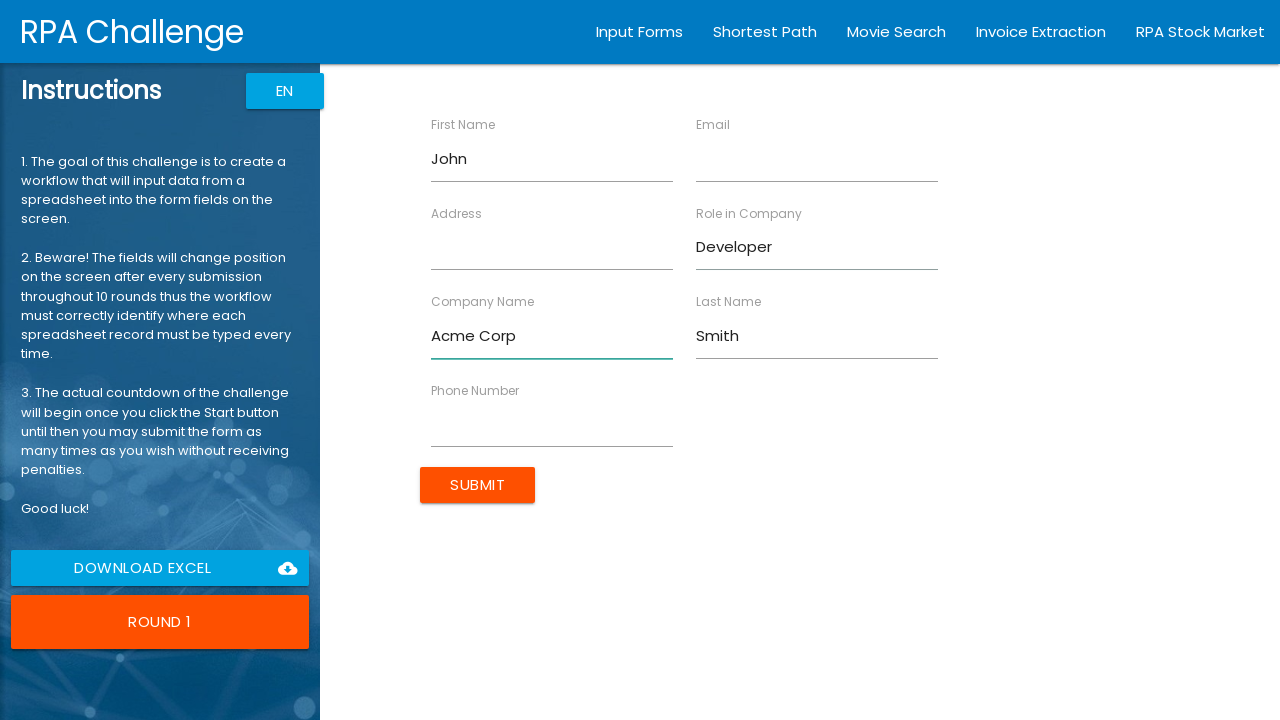

Filled address field with '123 Main St, Boston, MA' on input[ng-reflect-name='labelAddress']
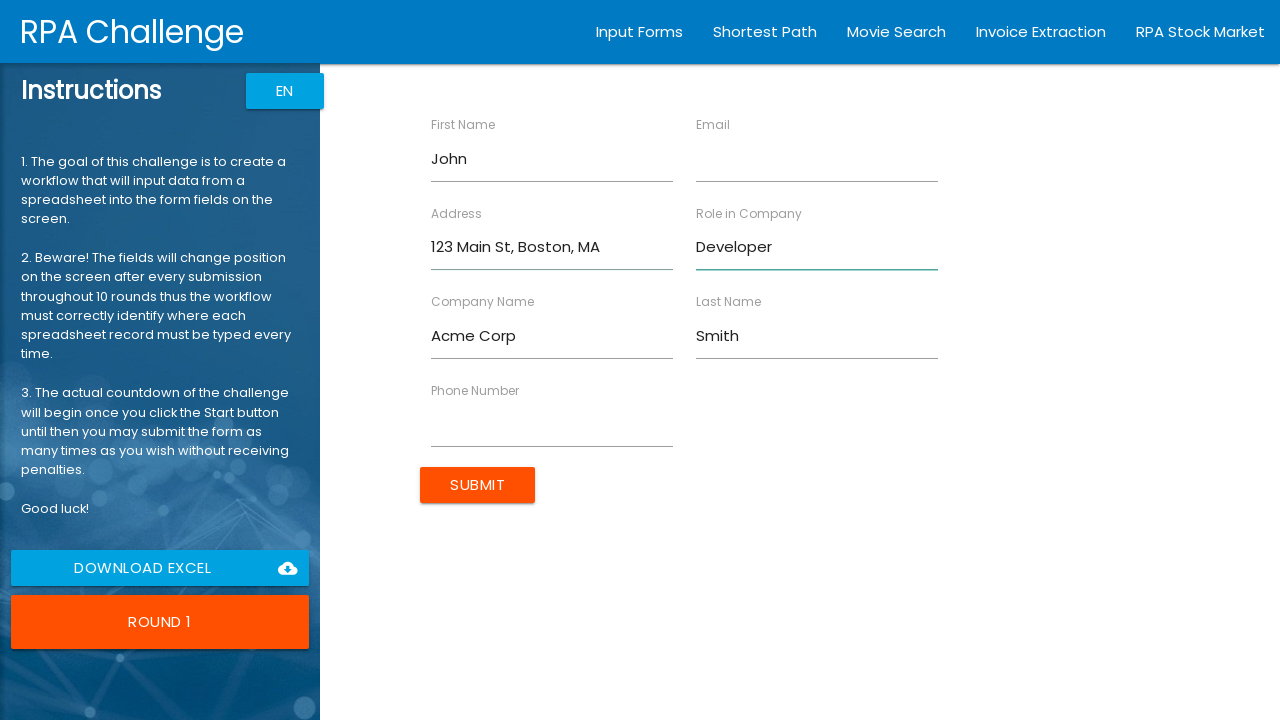

Filled email field with 'john.smith@acme.com' on input[ng-reflect-name='labelEmail']
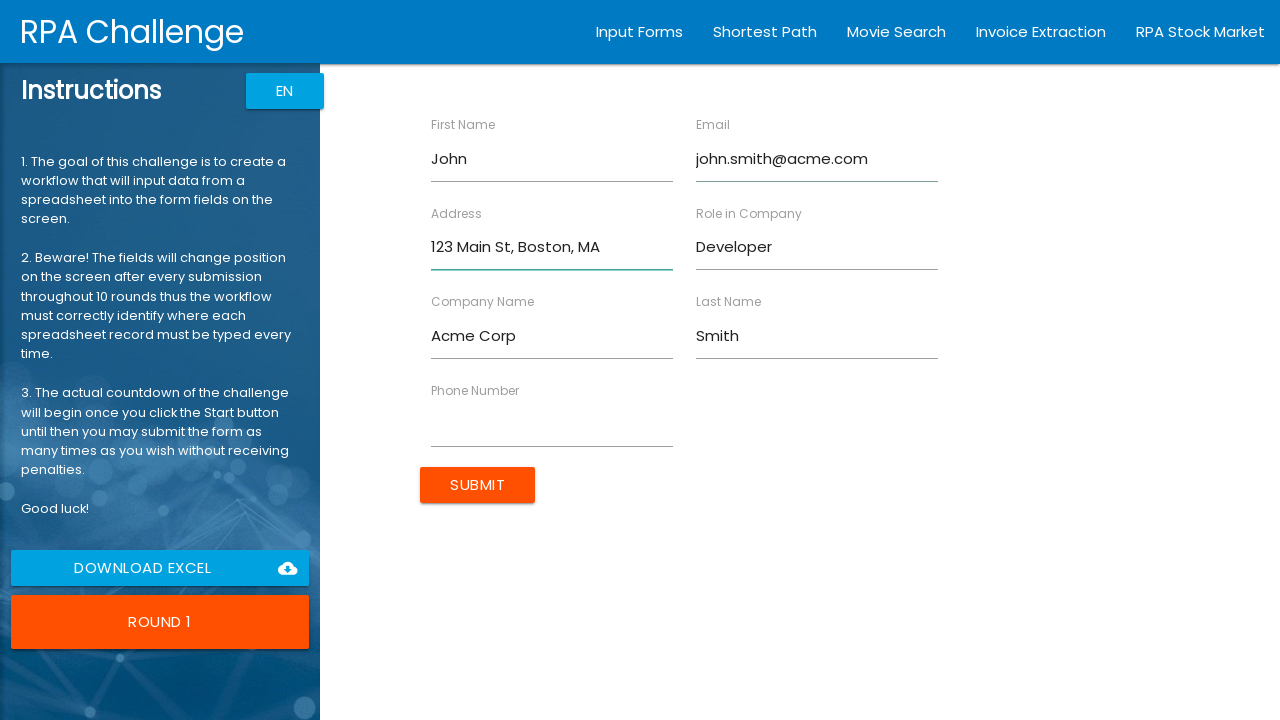

Filled phone field with '5551234567' on input[ng-reflect-name='labelPhone']
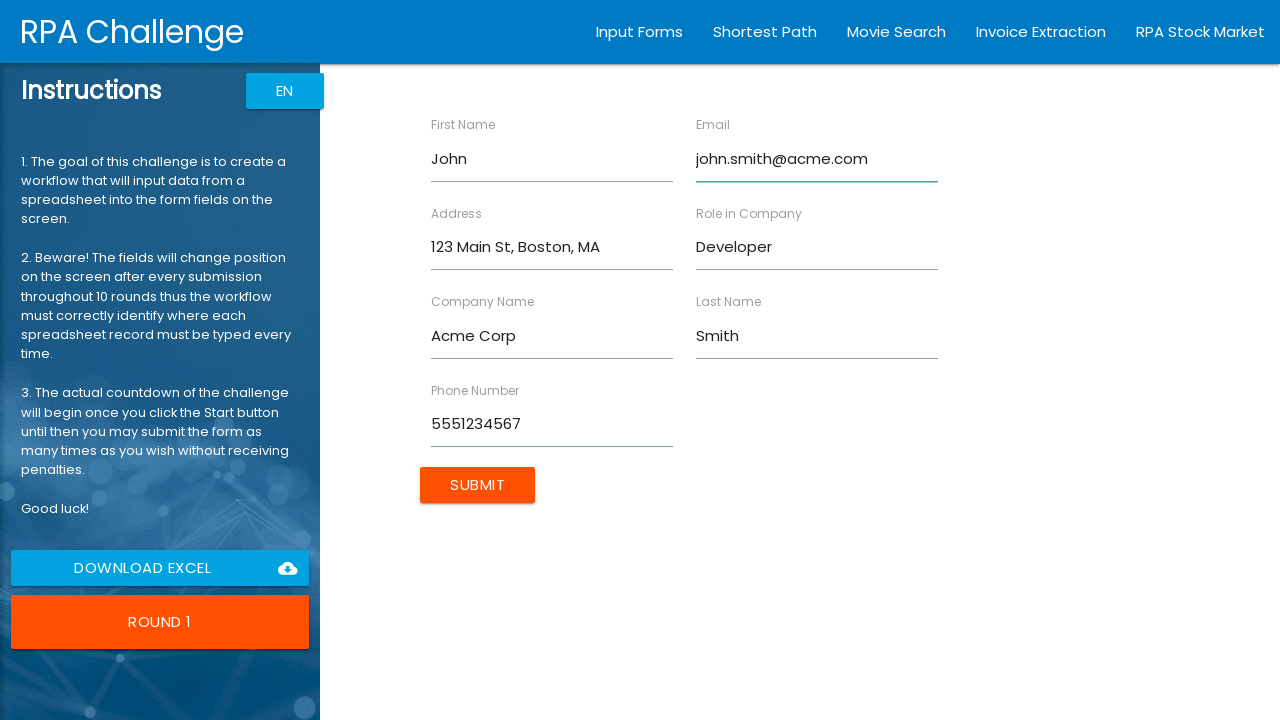

Submitted form for John Smith at (478, 485) on input[value='Submit']
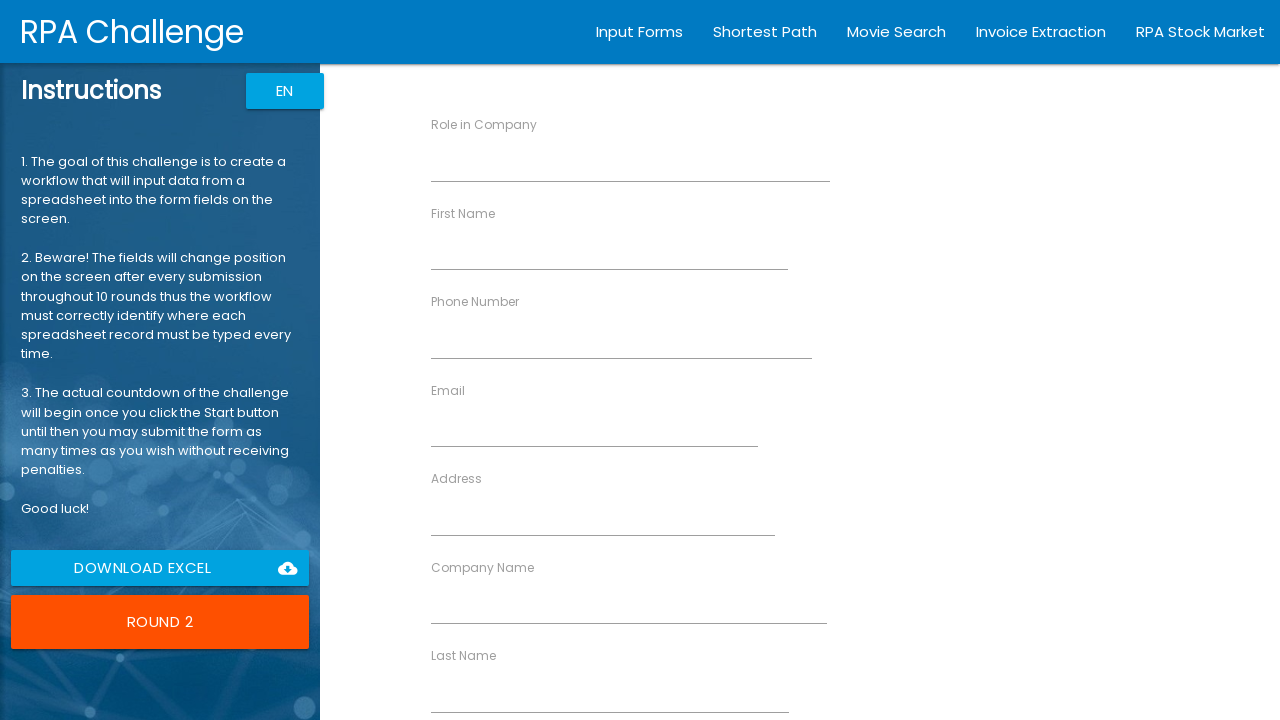

Form fields loaded and ready for input
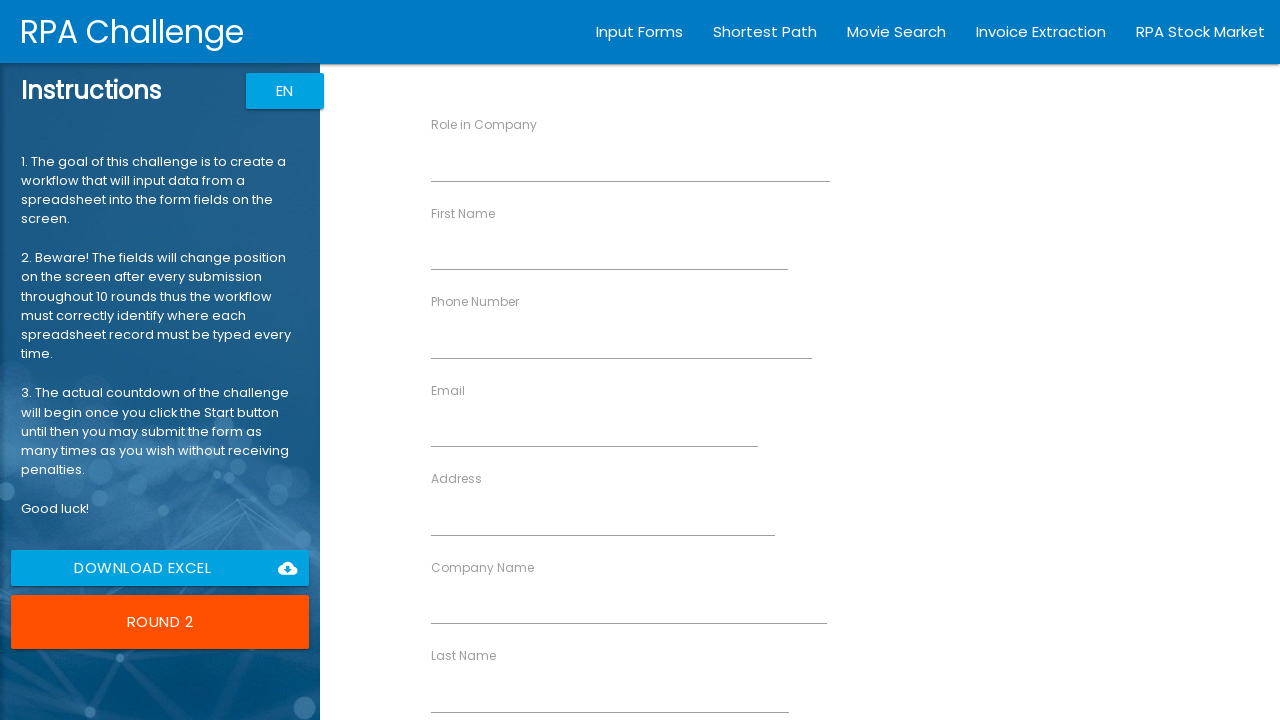

Filled first name field with 'Sarah' on input[ng-reflect-name='labelFirstName']
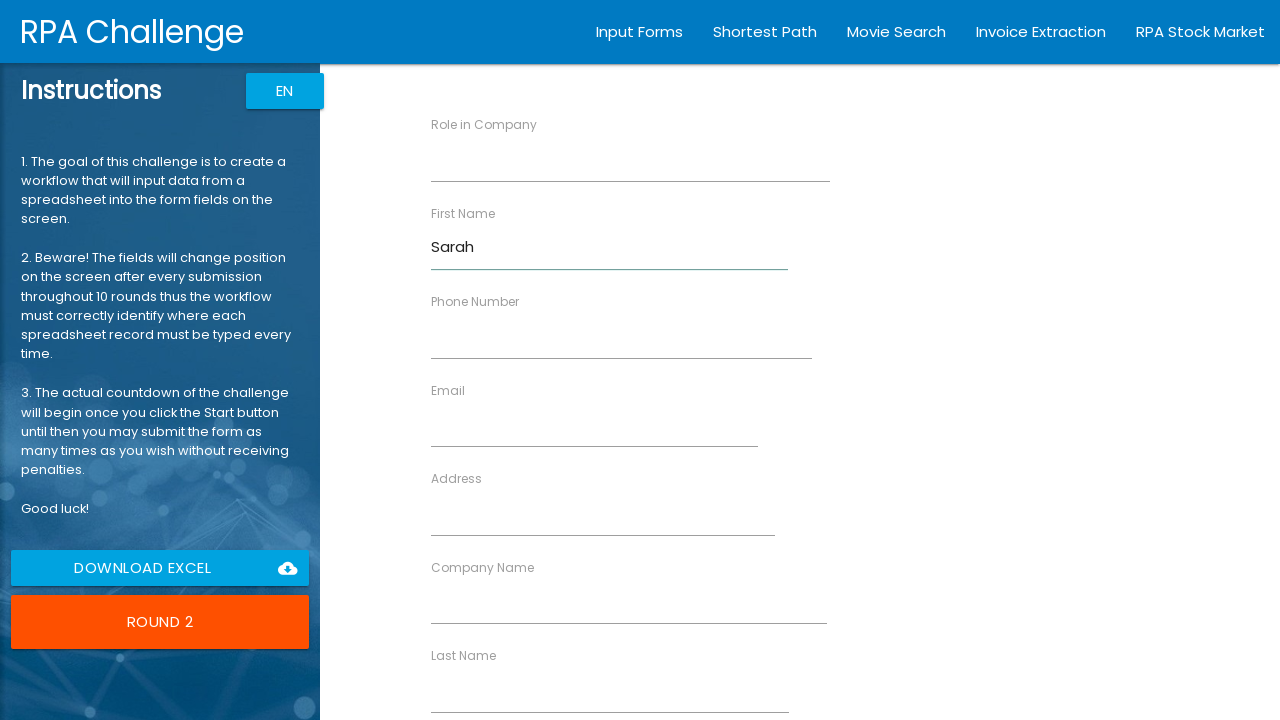

Filled last name field with 'Johnson' on input[ng-reflect-name='labelLastName']
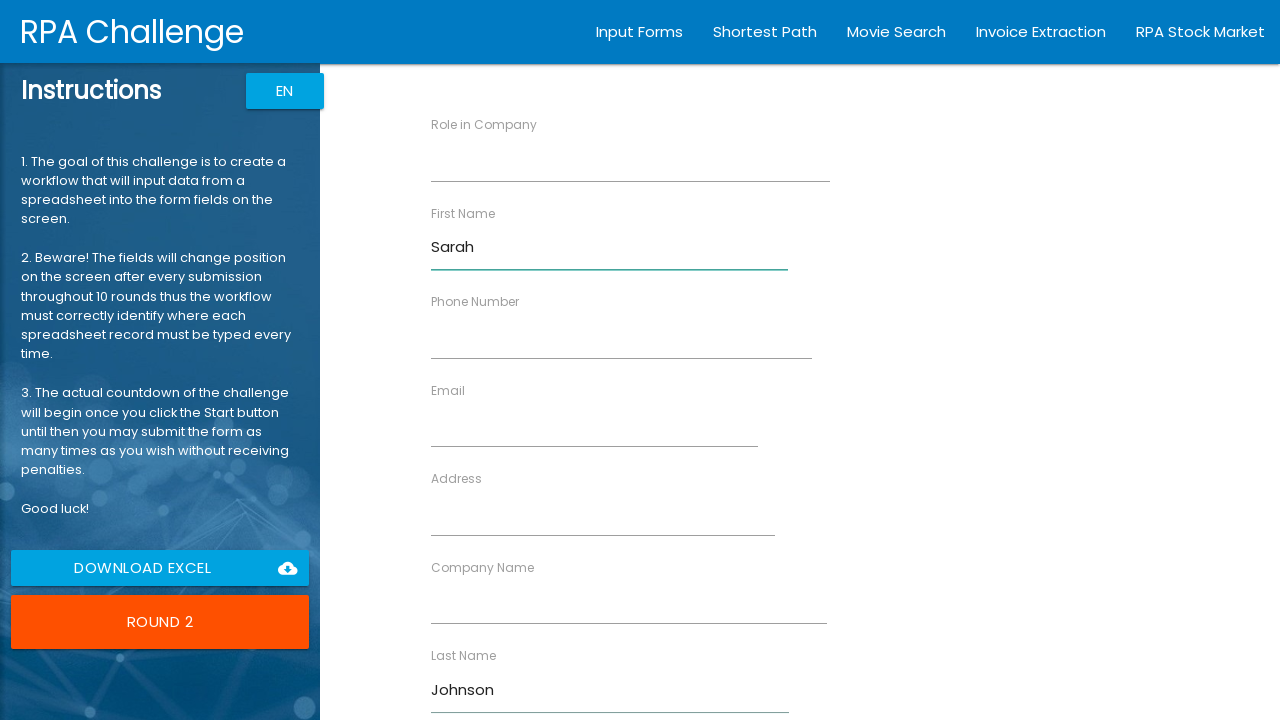

Filled company name field with 'Tech Solutions' on input[ng-reflect-name='labelCompanyName']
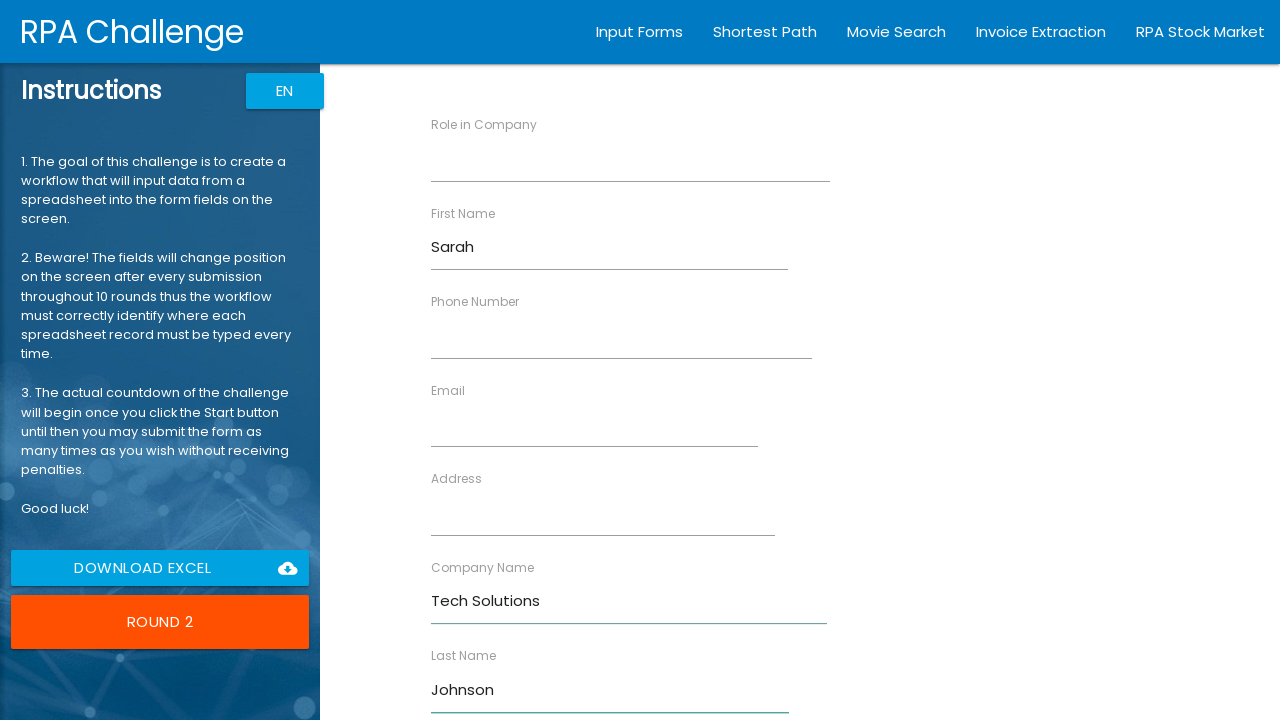

Filled role field with 'Manager' on input[ng-reflect-name='labelRole']
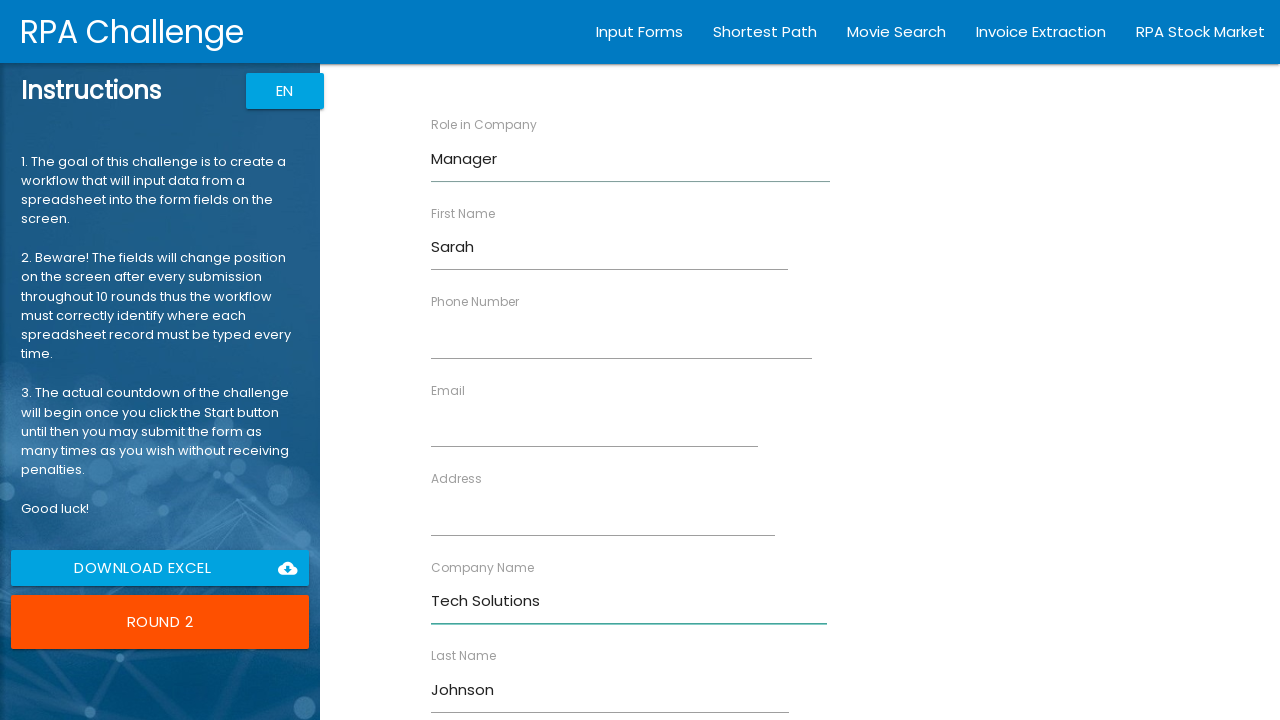

Filled address field with '456 Oak Ave, Seattle, WA' on input[ng-reflect-name='labelAddress']
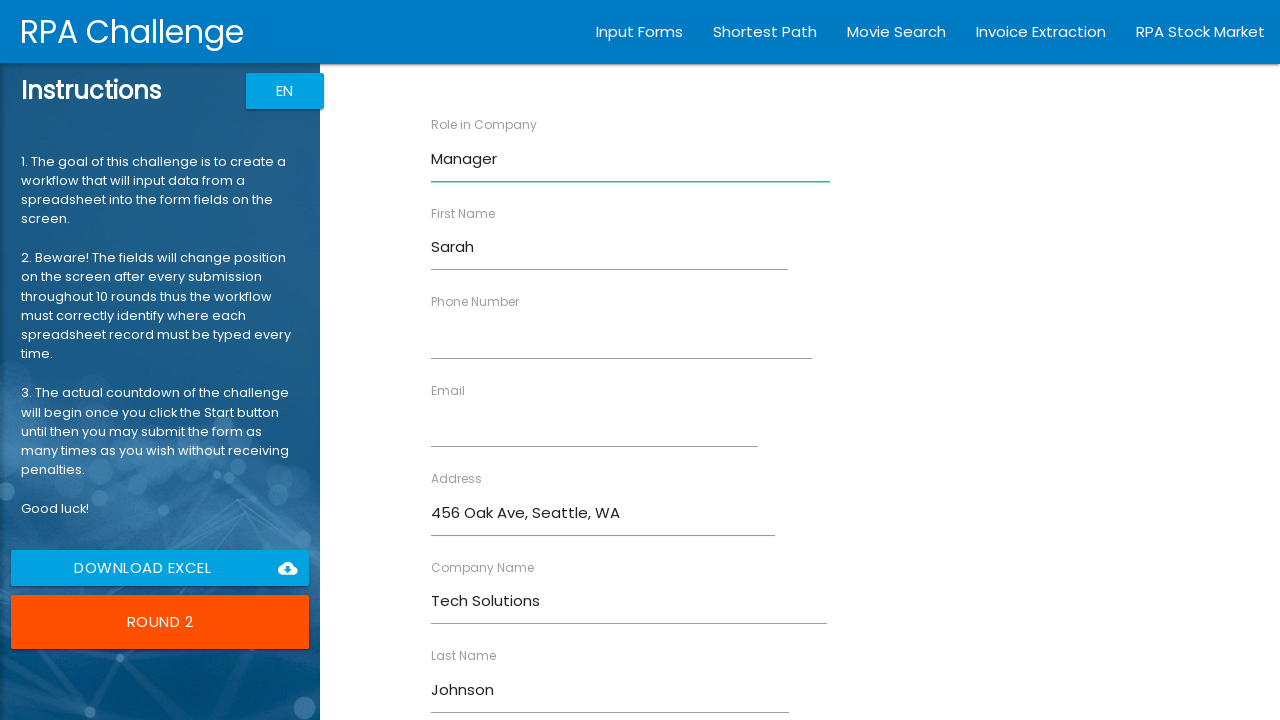

Filled email field with 'sarah.j@techsol.com' on input[ng-reflect-name='labelEmail']
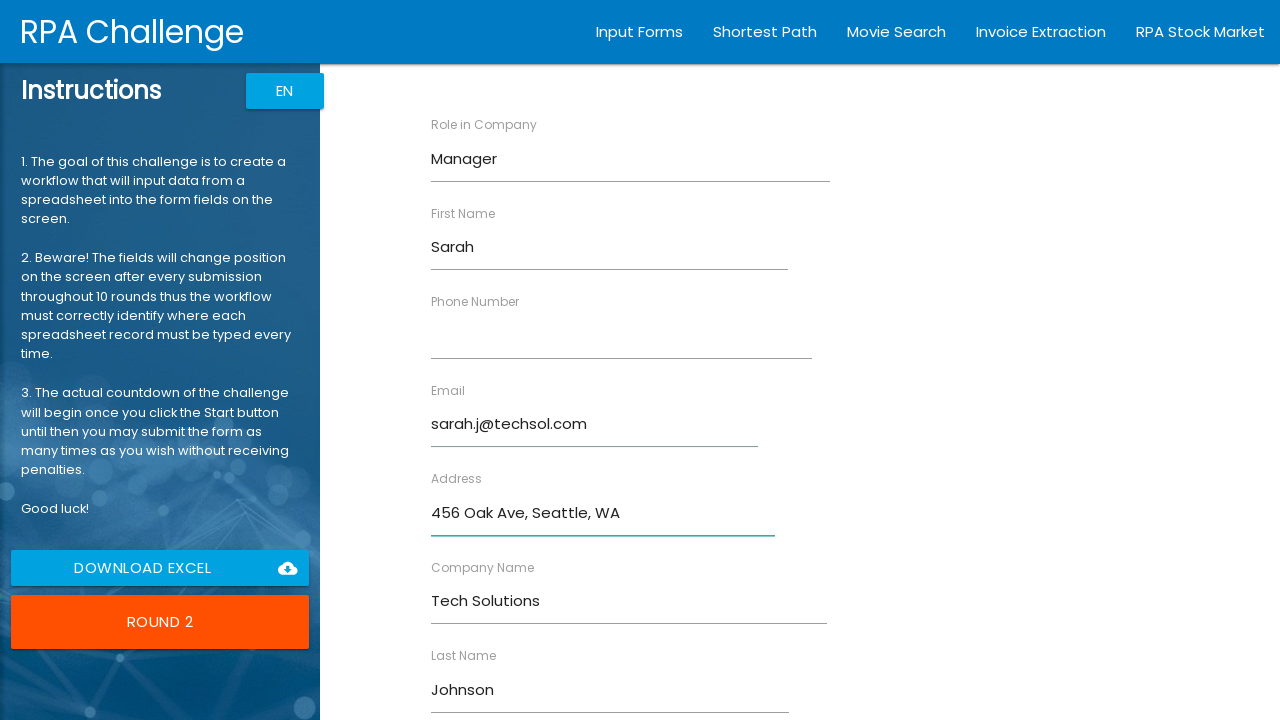

Filled phone field with '5559876543' on input[ng-reflect-name='labelPhone']
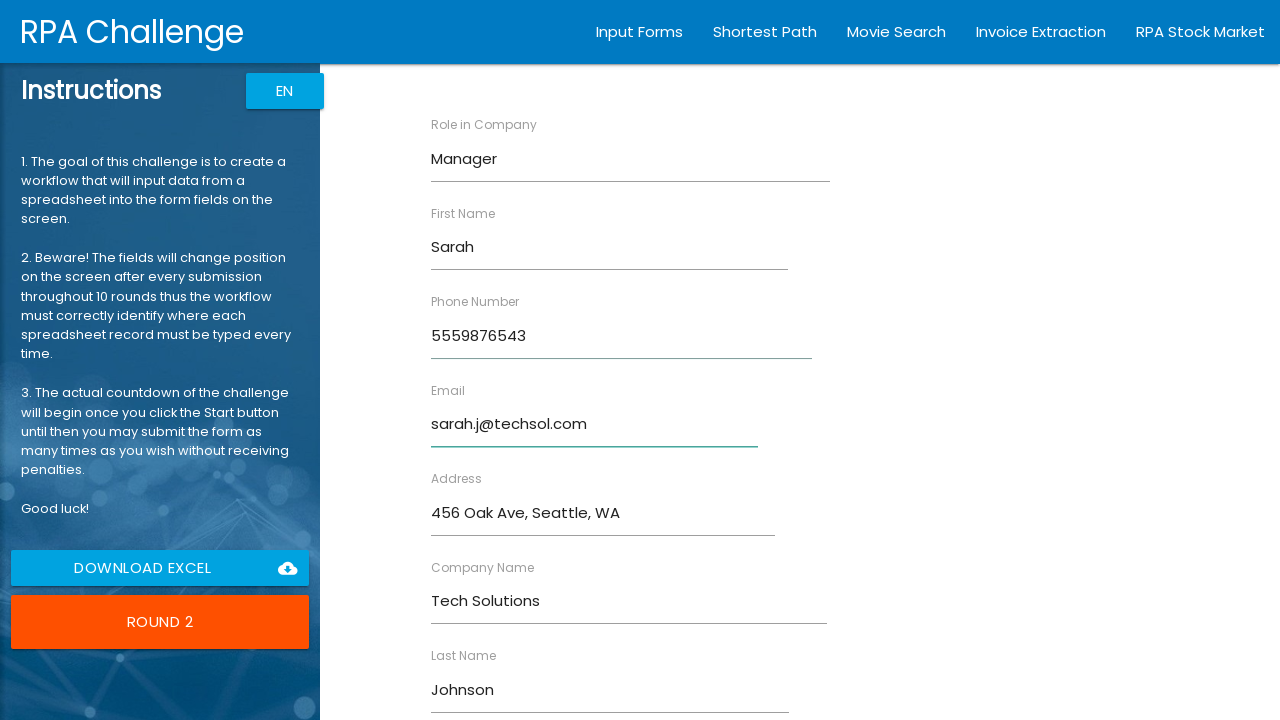

Submitted form for Sarah Johnson at (478, 688) on input[value='Submit']
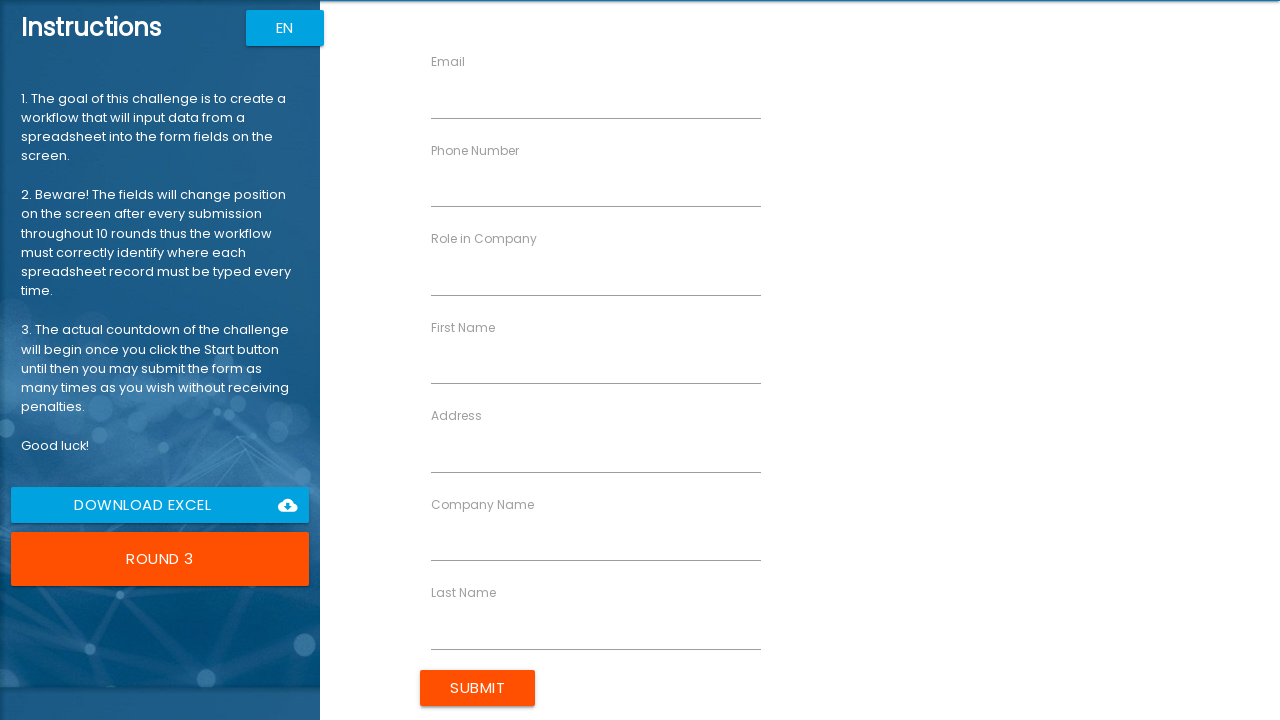

Form fields loaded and ready for input
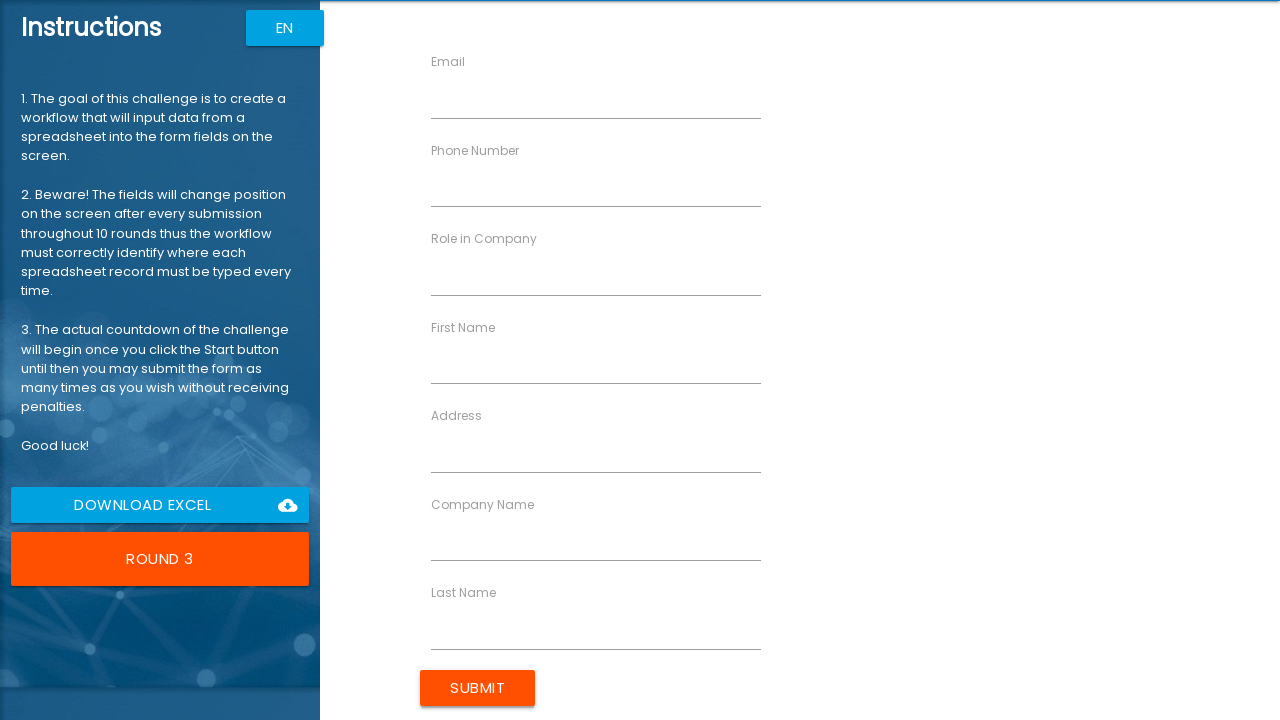

Filled first name field with 'Michael' on input[ng-reflect-name='labelFirstName']
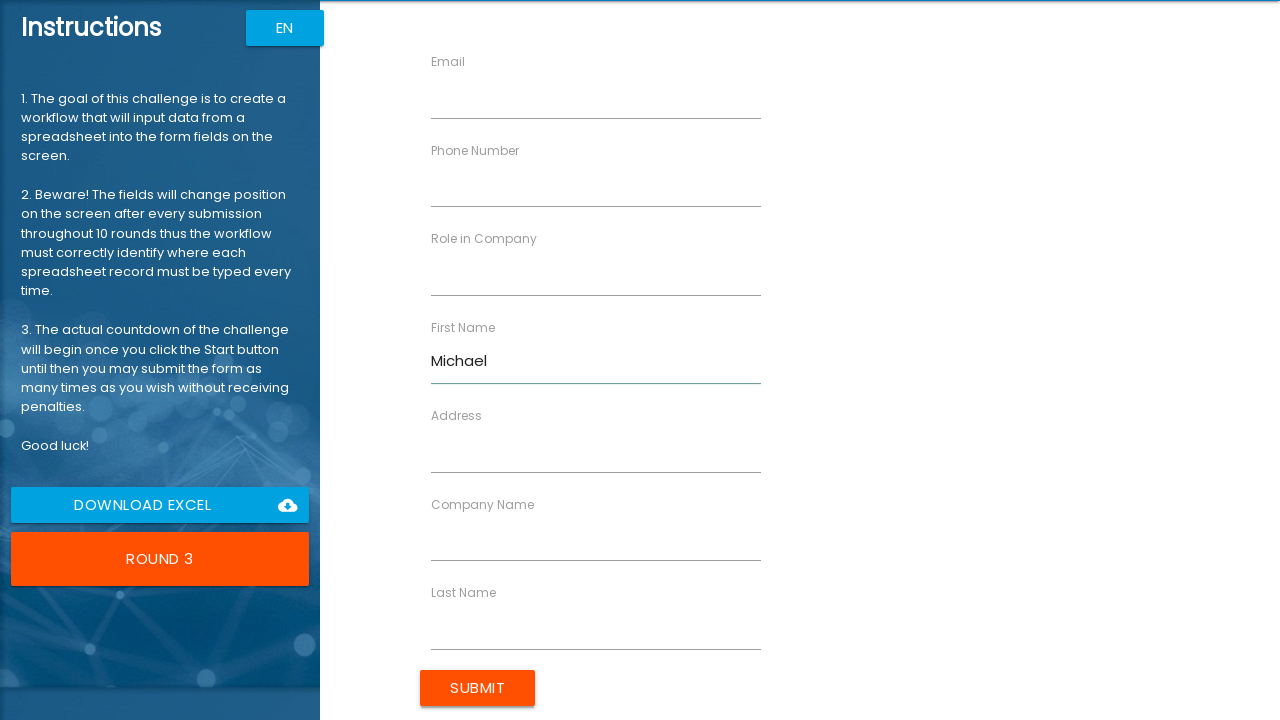

Filled last name field with 'Brown' on input[ng-reflect-name='labelLastName']
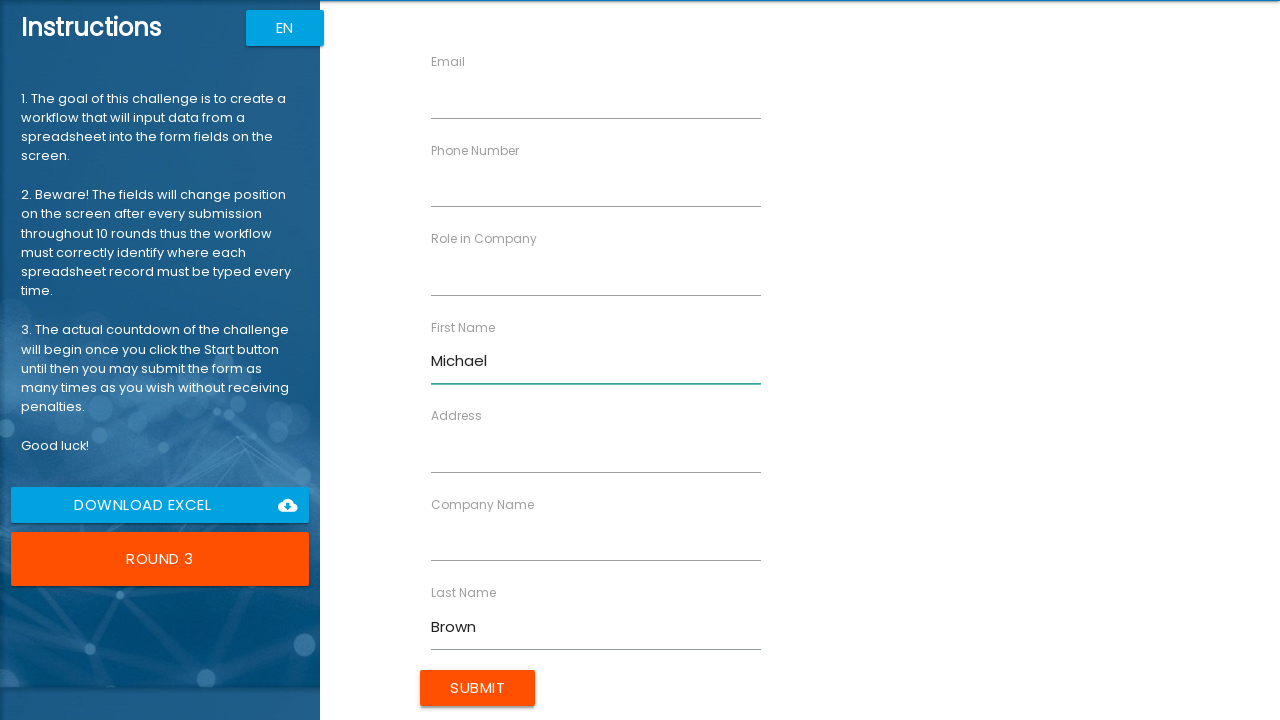

Filled company name field with 'Global Industries' on input[ng-reflect-name='labelCompanyName']
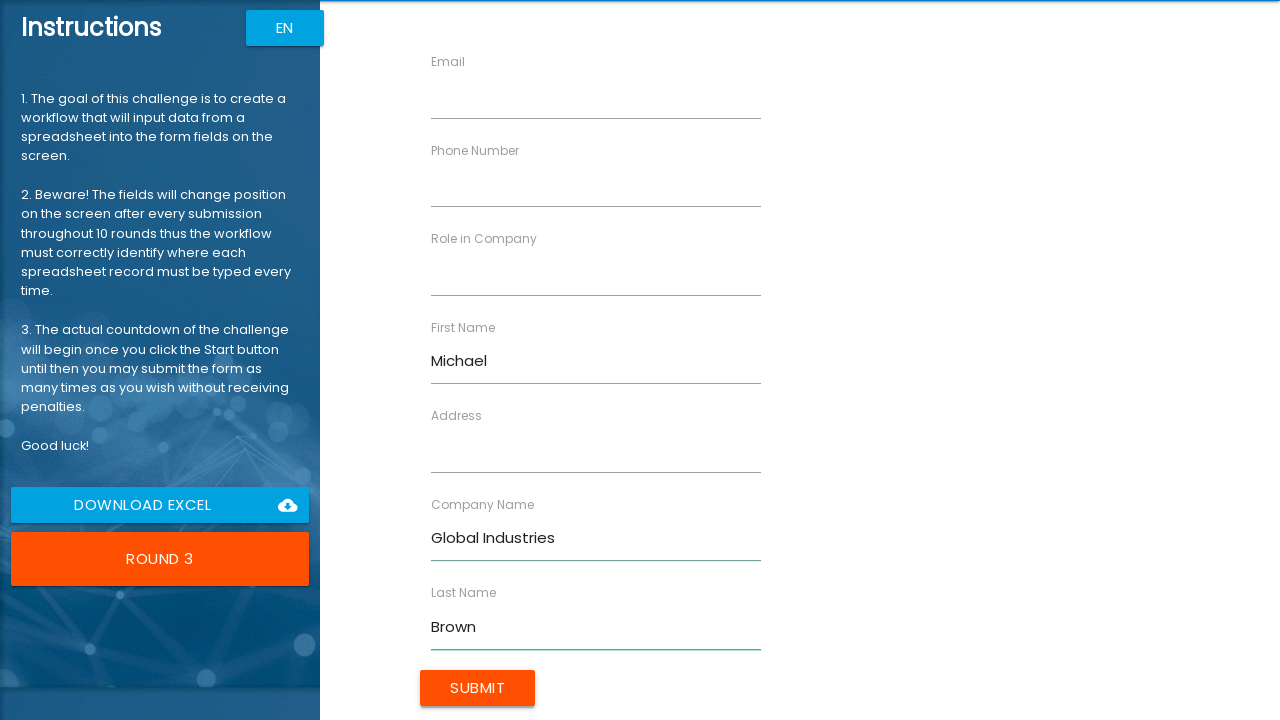

Filled role field with 'Analyst' on input[ng-reflect-name='labelRole']
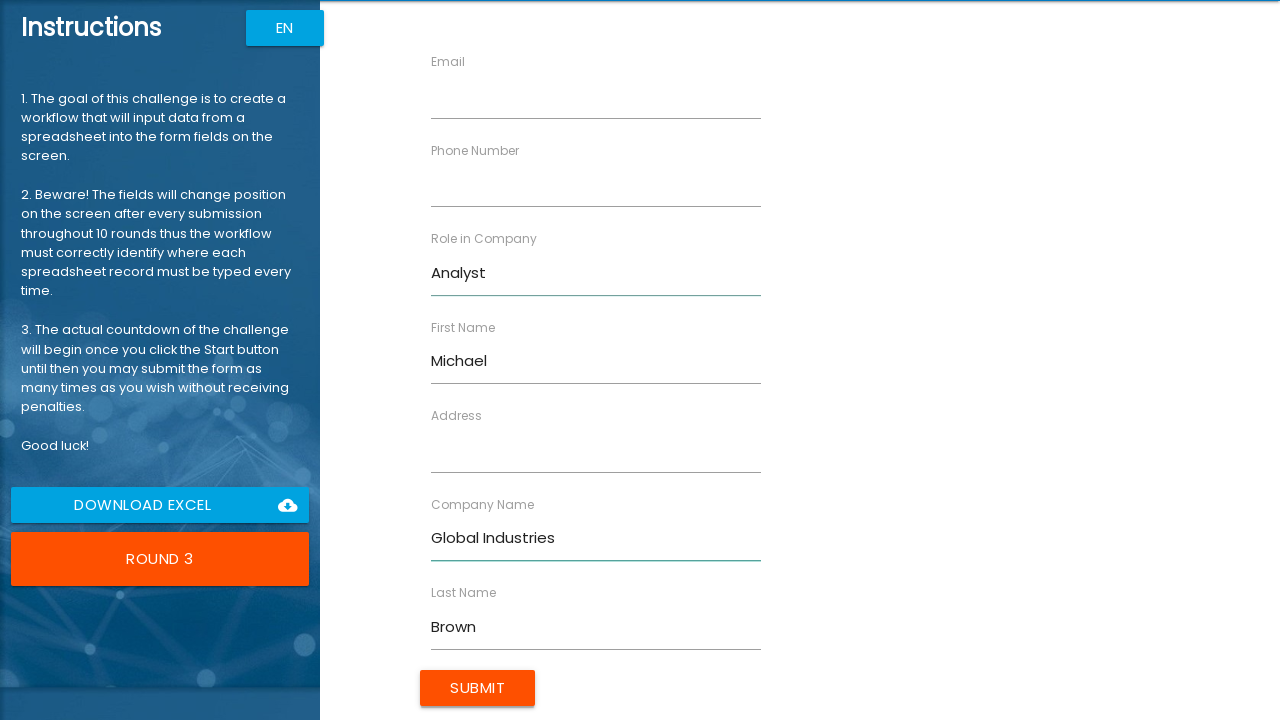

Filled address field with '789 Pine Rd, Denver, CO' on input[ng-reflect-name='labelAddress']
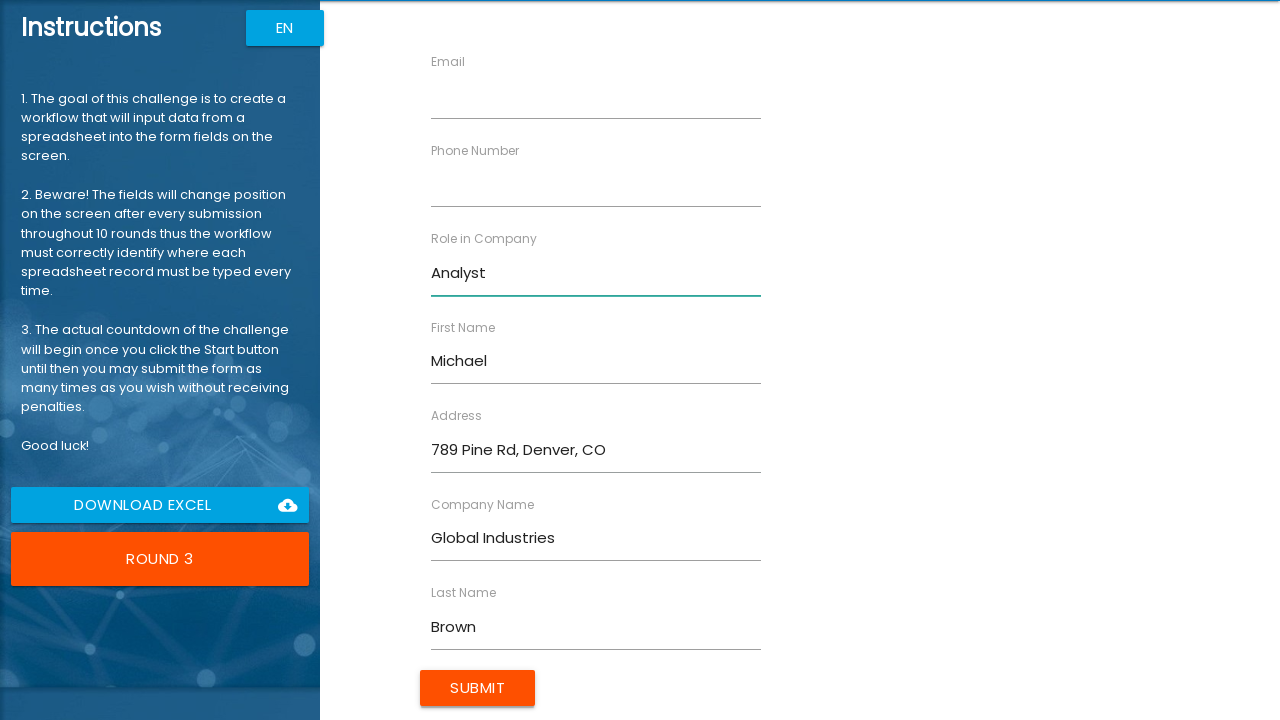

Filled email field with 'm.brown@global.com' on input[ng-reflect-name='labelEmail']
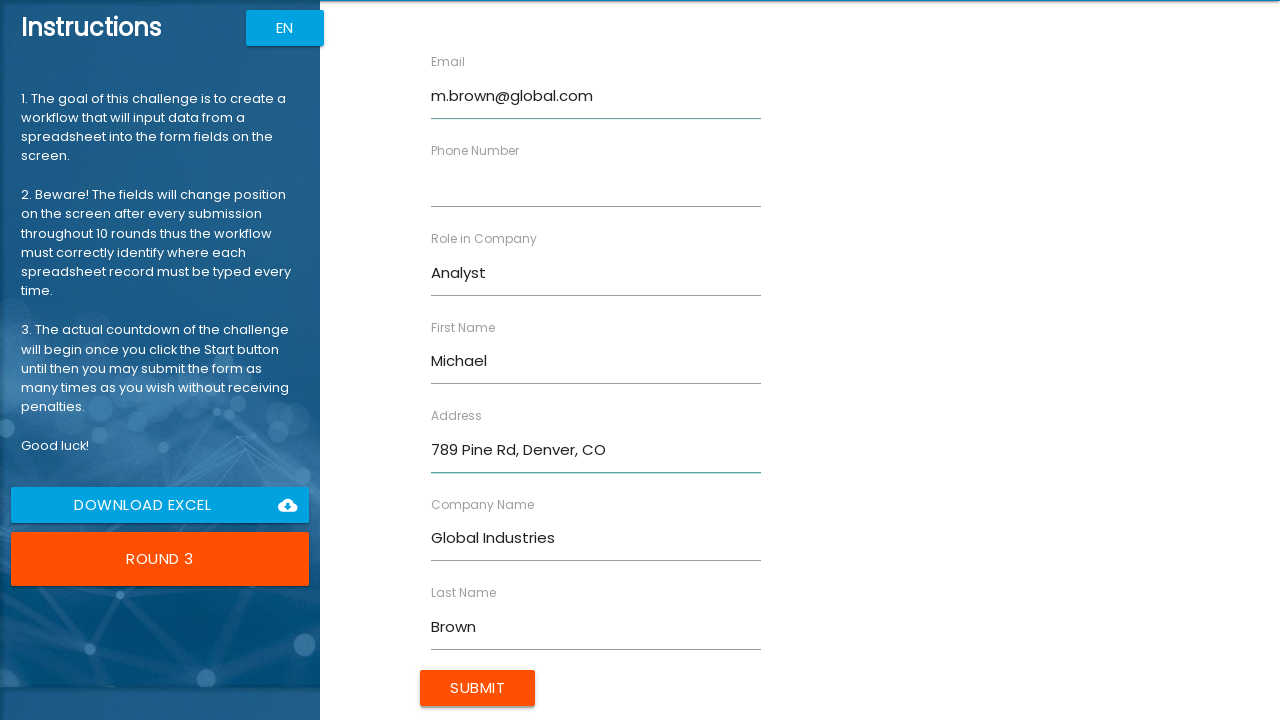

Filled phone field with '5554567890' on input[ng-reflect-name='labelPhone']
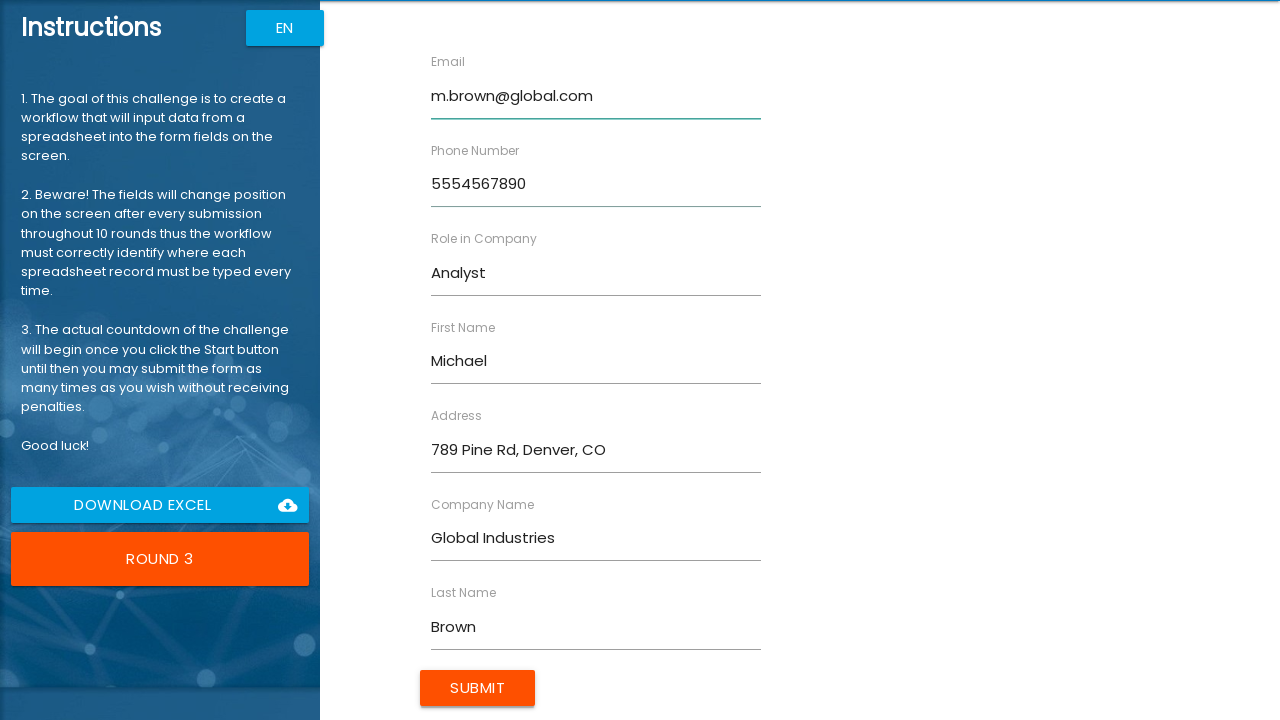

Submitted form for Michael Brown at (478, 688) on input[value='Submit']
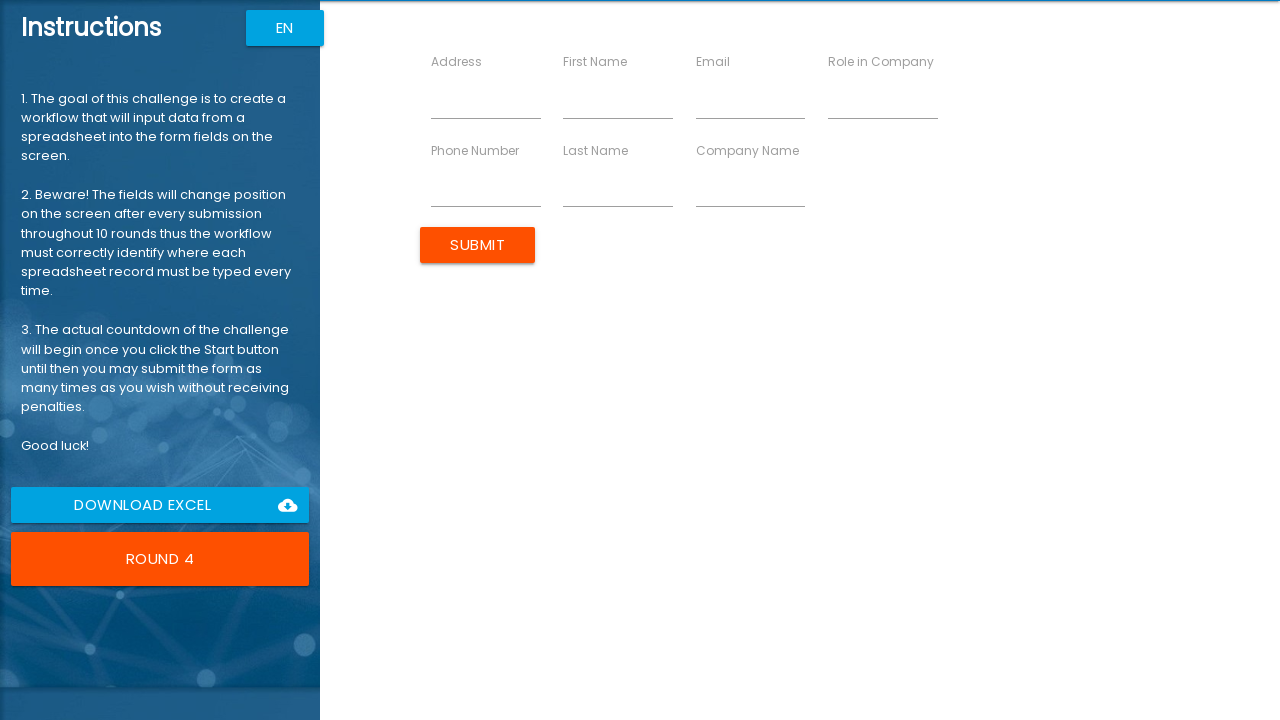

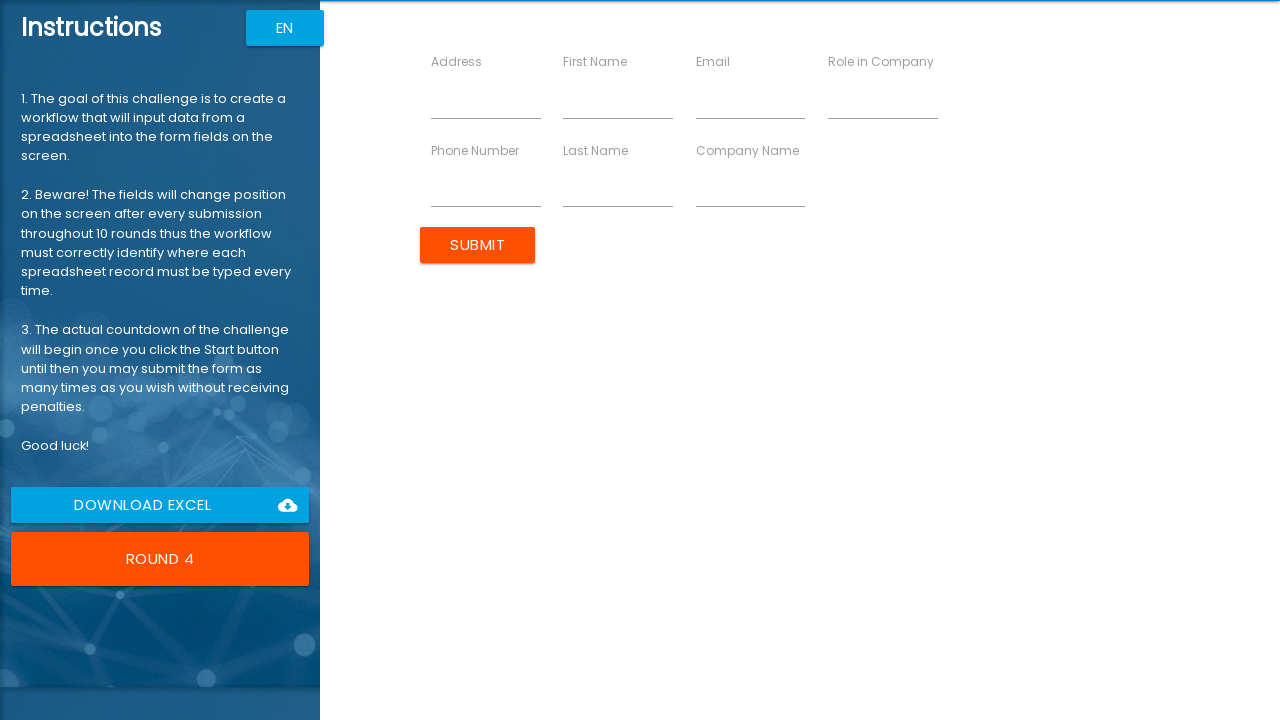